Tests browser navigation controls by navigating to Flipkart, then performing back, forward, and refresh operations to verify browser history navigation works correctly.

Starting URL: https://www.flipkart.com/

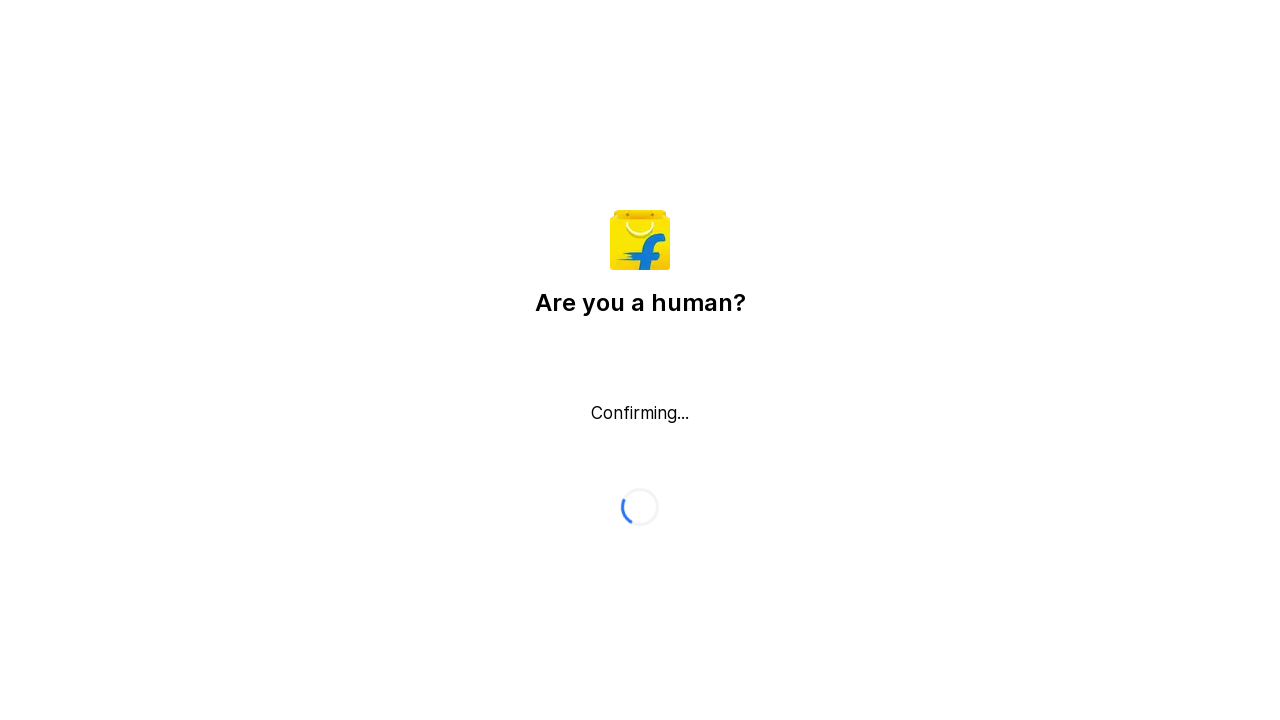

Navigated back in browser history
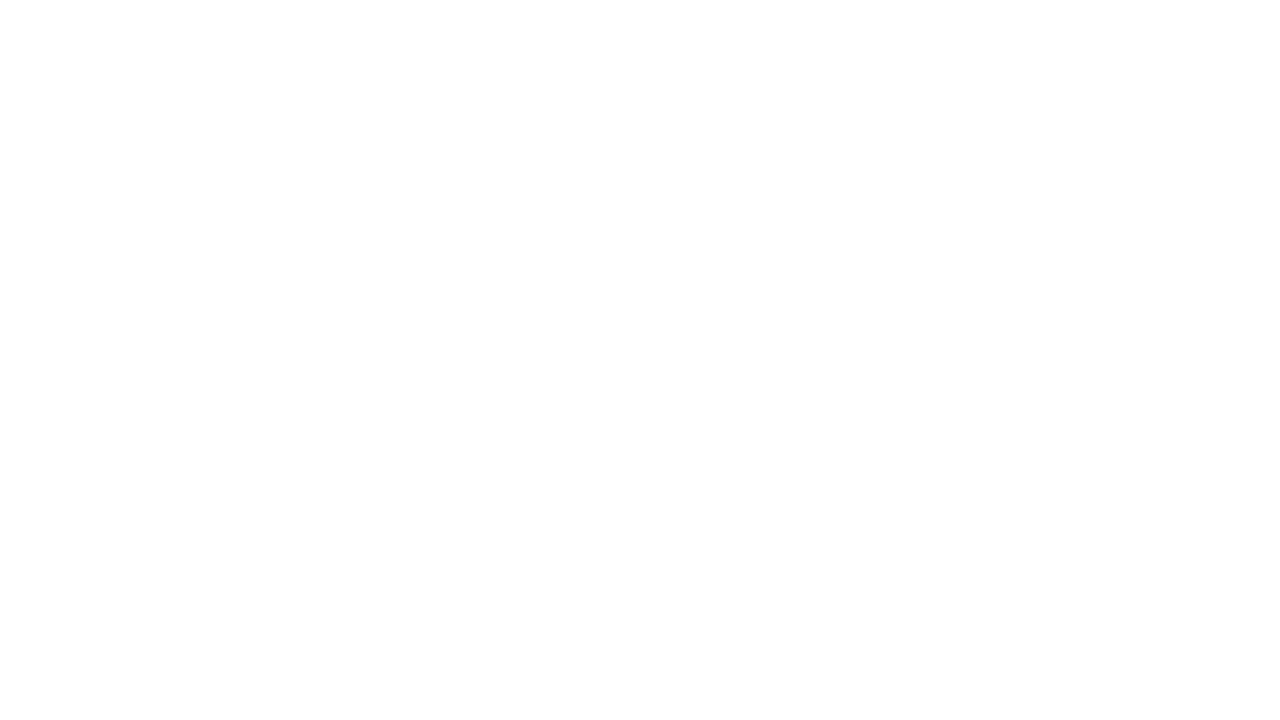

Navigated forward in browser history
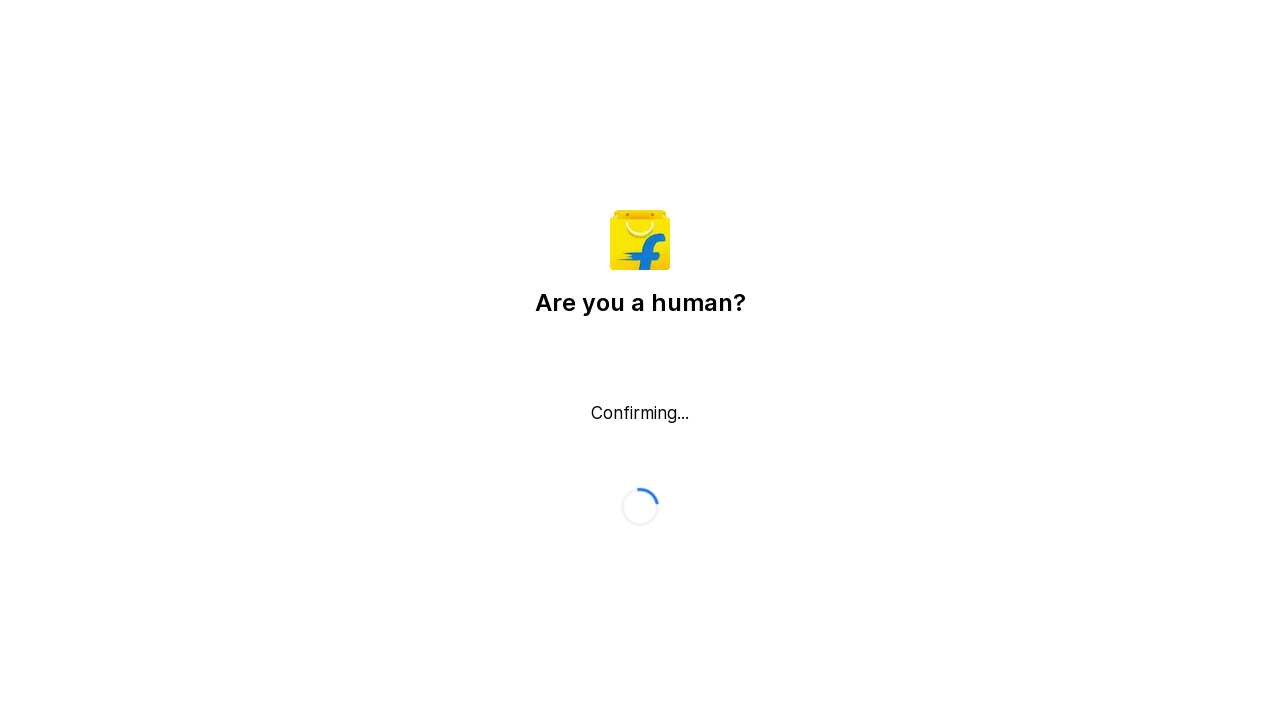

Refreshed the current page
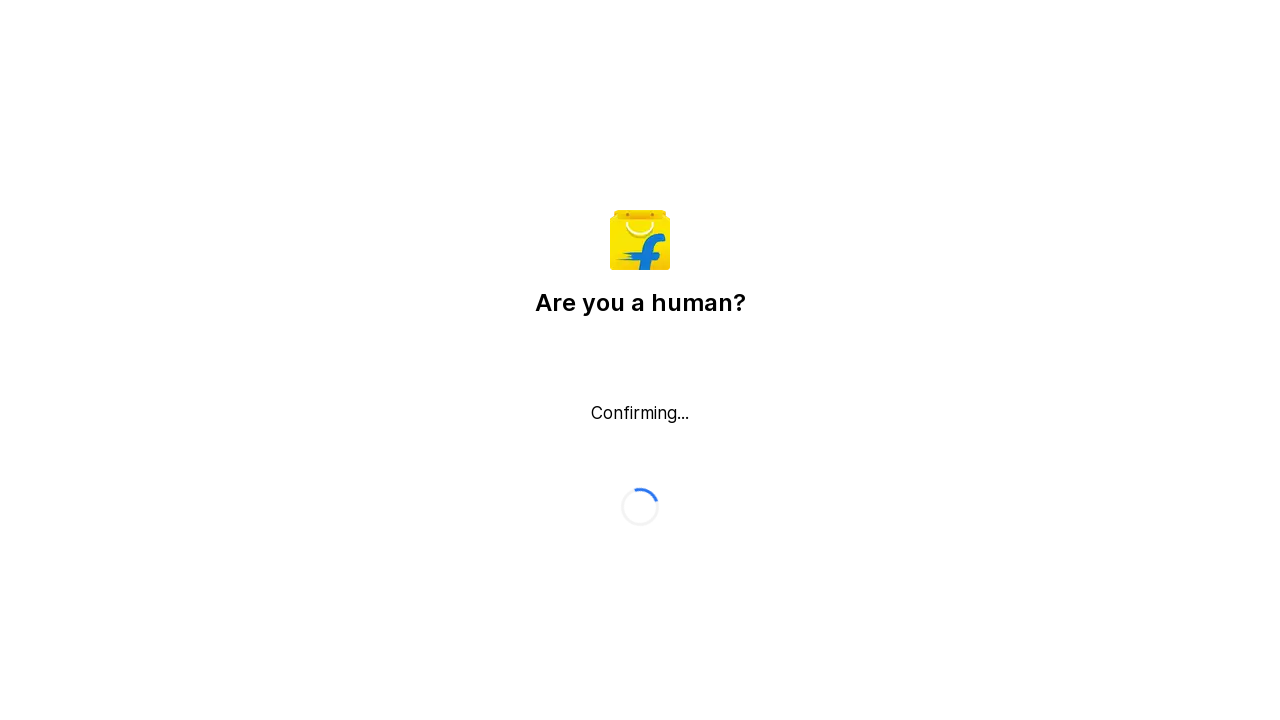

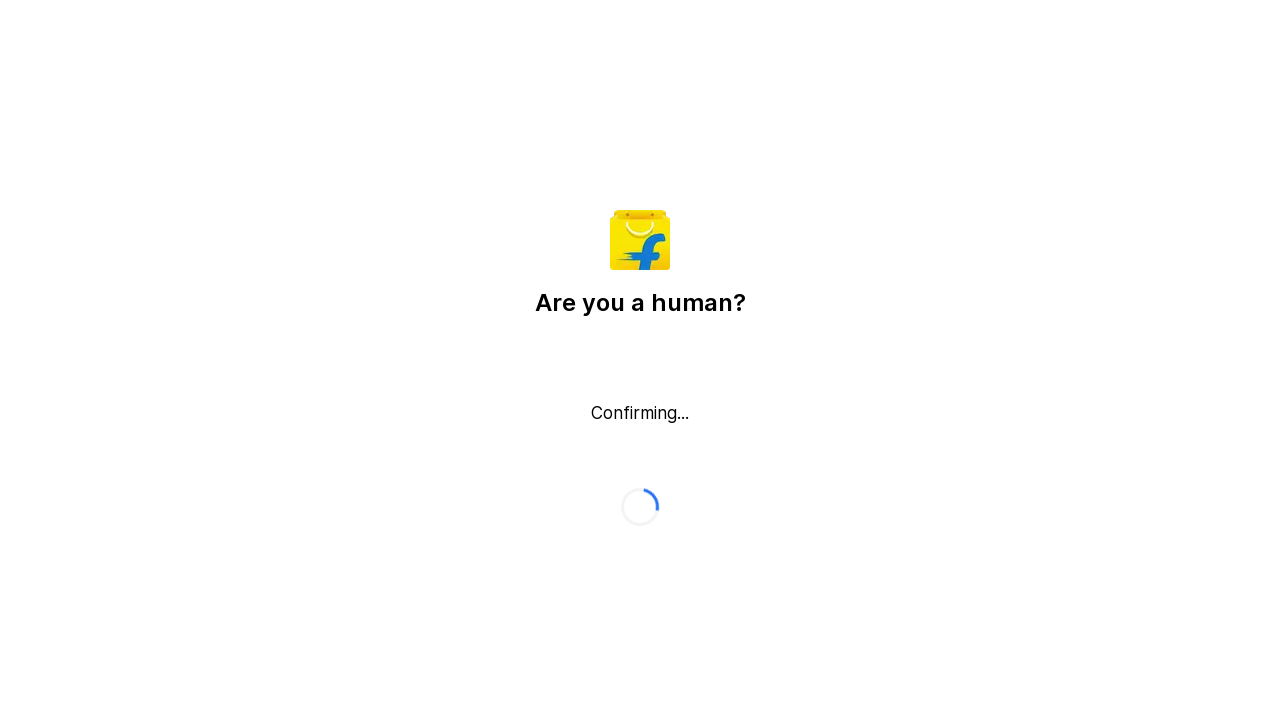